Tests checkbox functionality by selecting all unselected checkboxes on a form testing page

Starting URL: http://echoecho.com/htmlforms09.htm

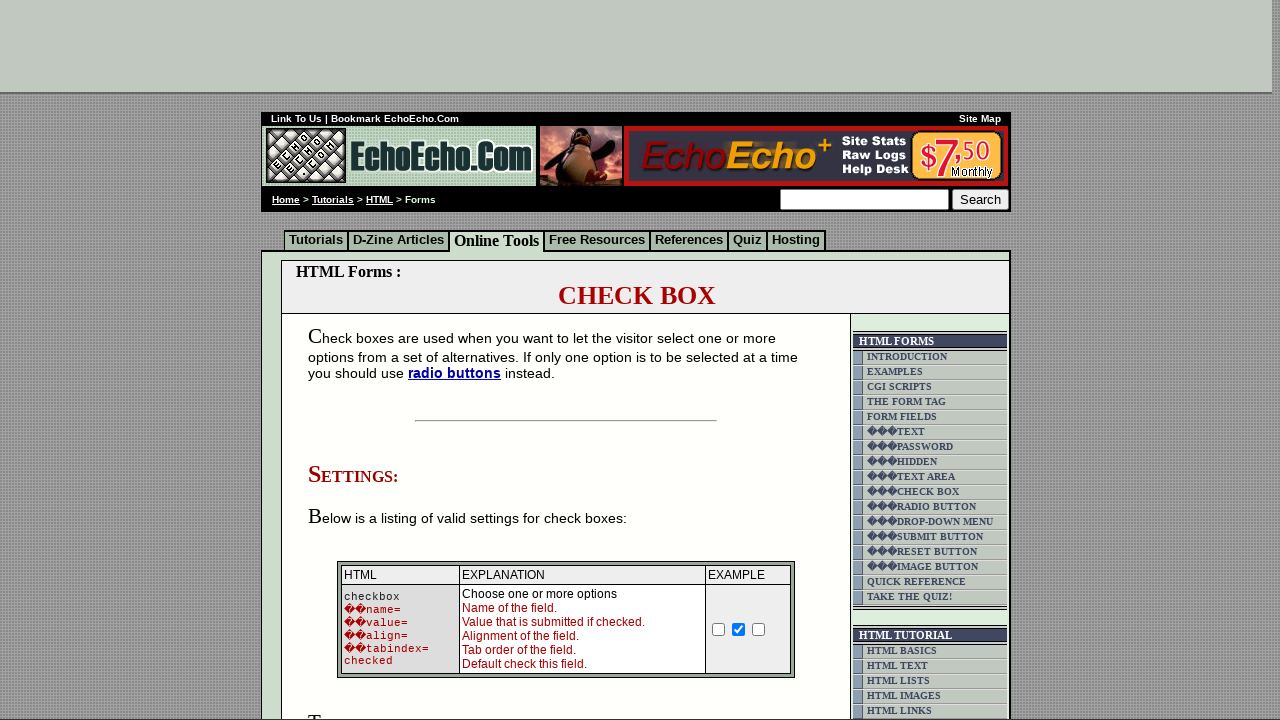

Navigated to HTML forms checkbox testing page
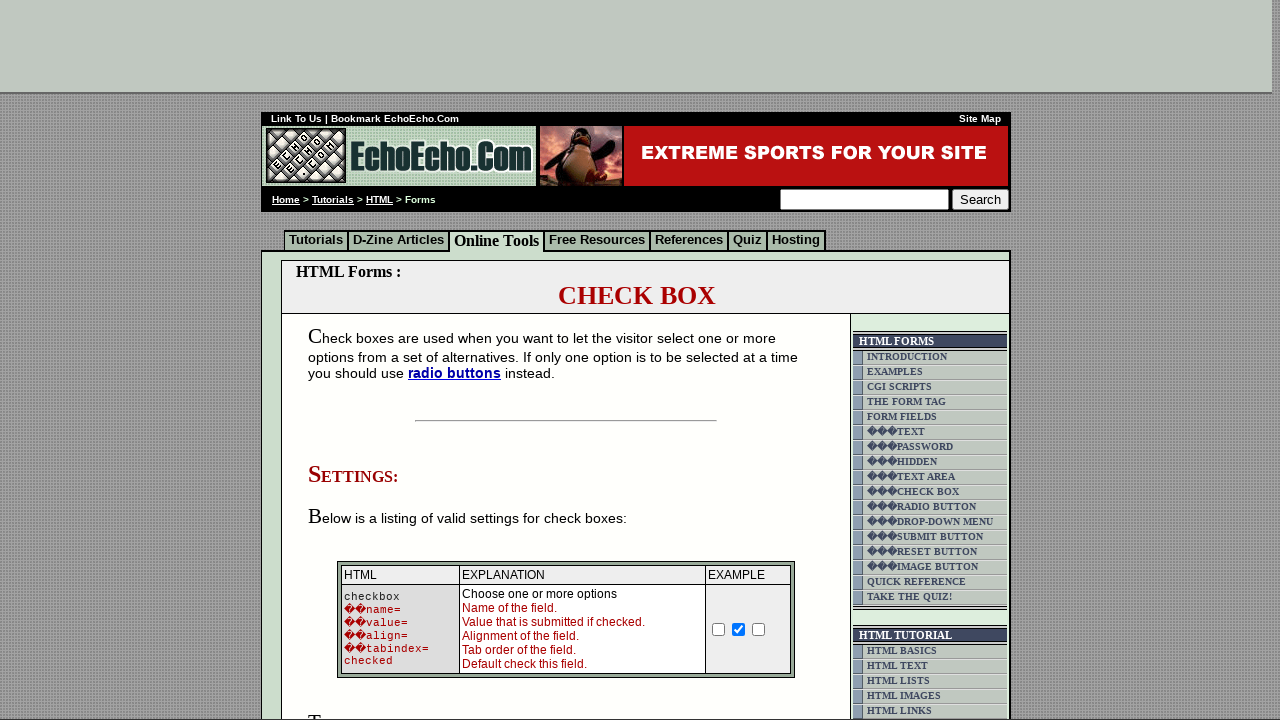

Located all checkboxes in the form table
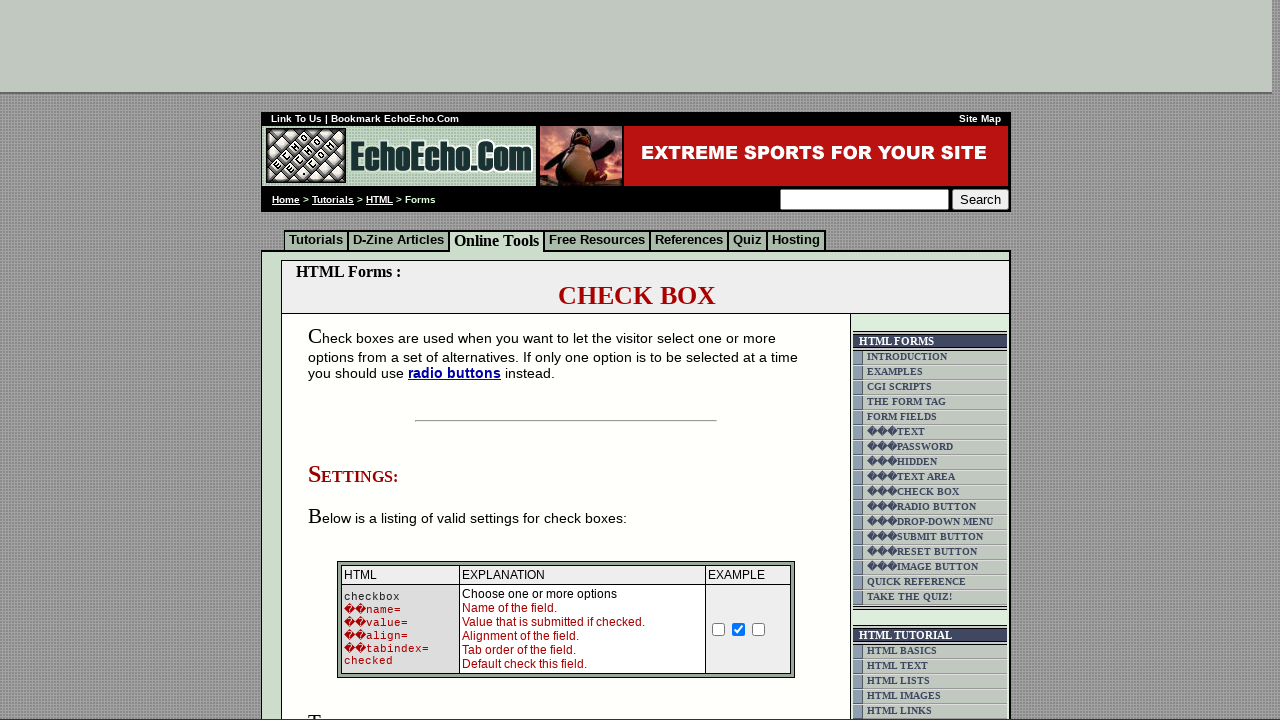

Selected an unselected checkbox at (354, 360) on td.table5 input[type='checkbox'] >> nth=0
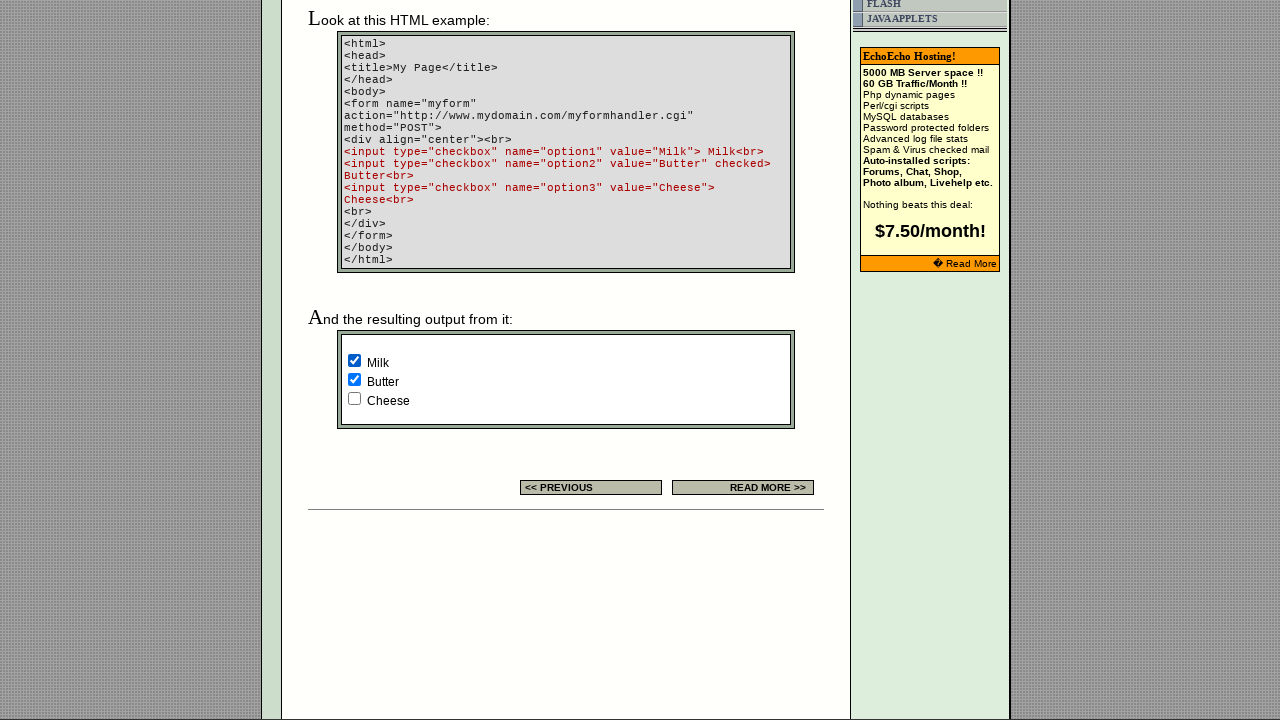

Selected an unselected checkbox at (354, 398) on td.table5 input[type='checkbox'] >> nth=2
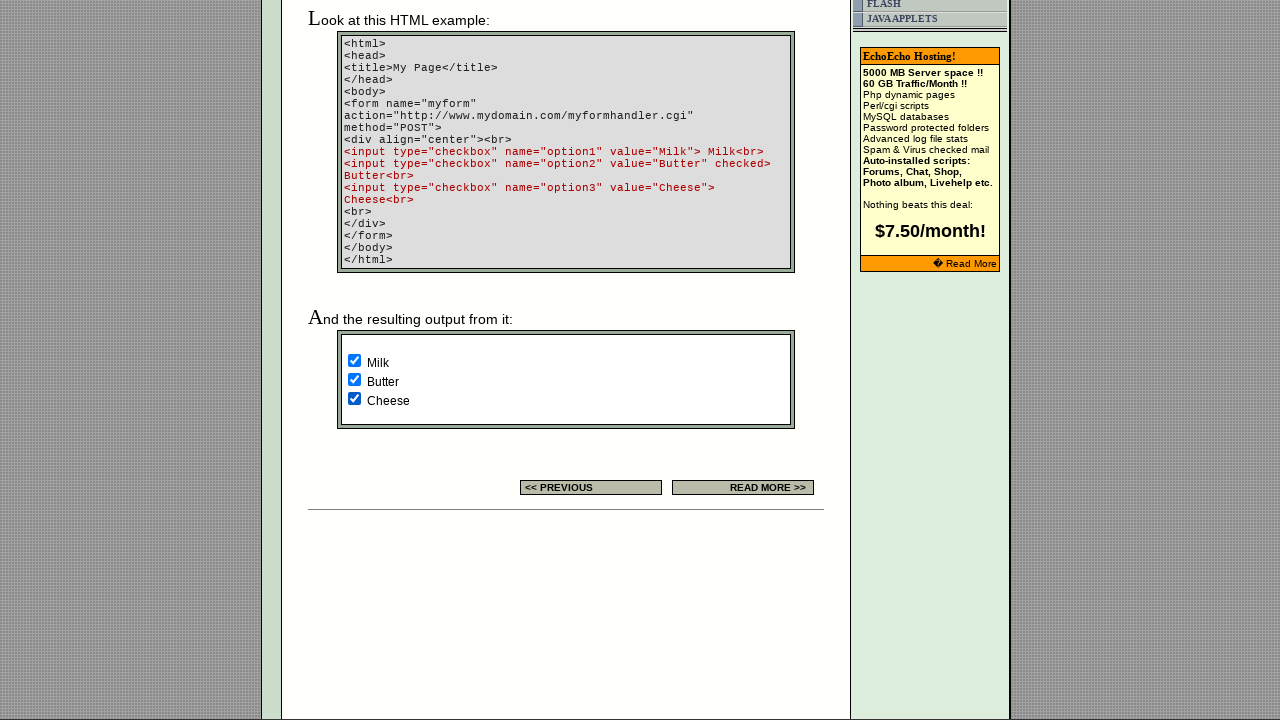

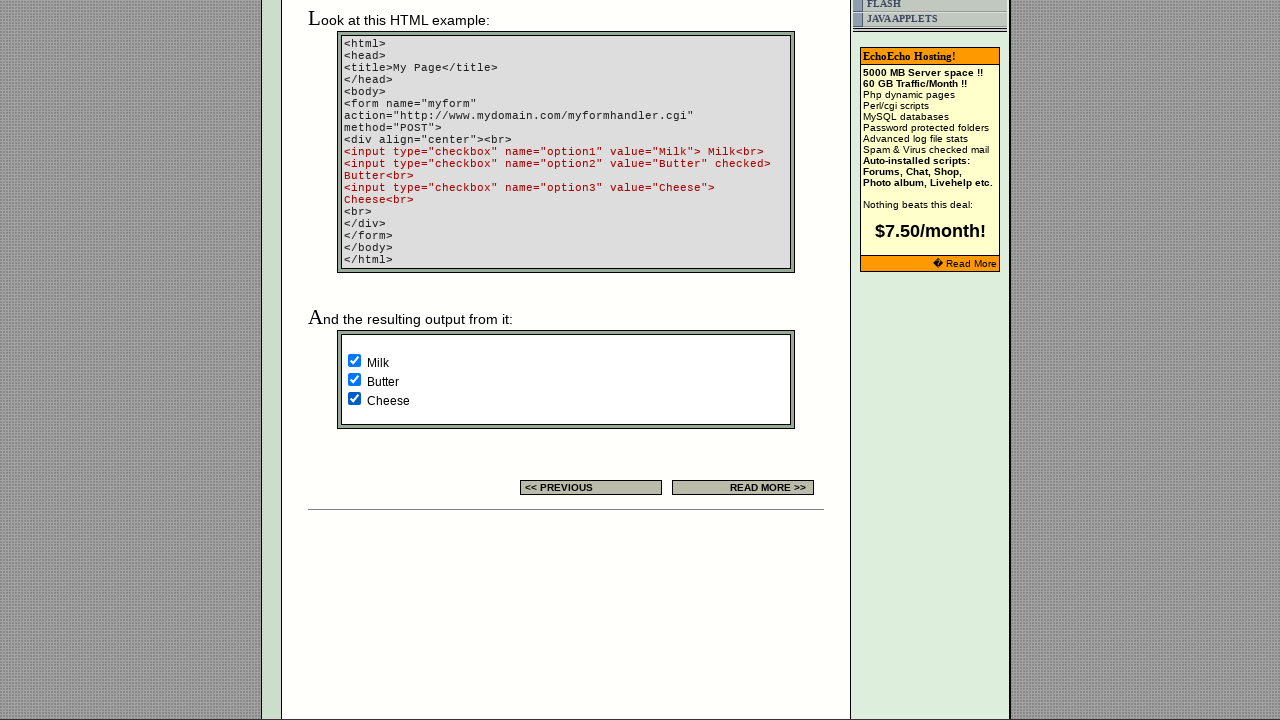